Tests the parent() DOM traversal method by verifying parent class relationships of .blinkingText and .cart elements

Starting URL: https://rahulshettyacademy.com/seleniumPractise/#/

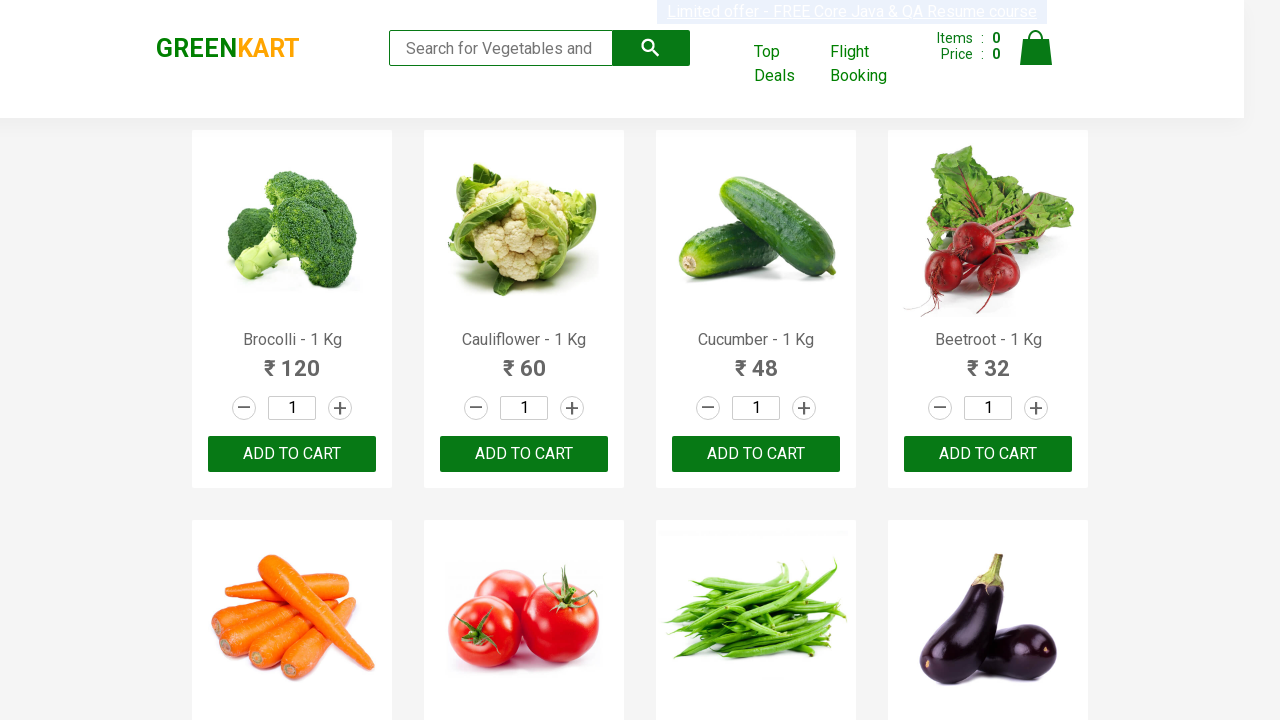

Waited for .blinkingText element to load
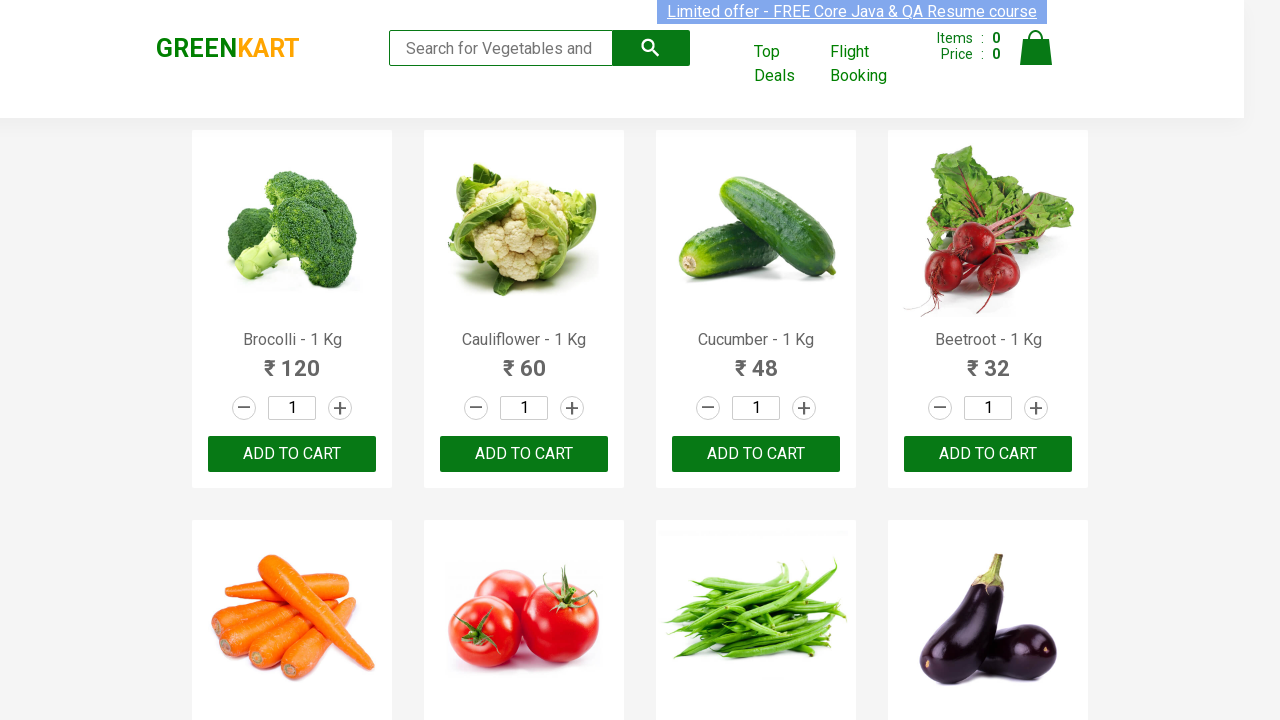

Located .blinkingText element
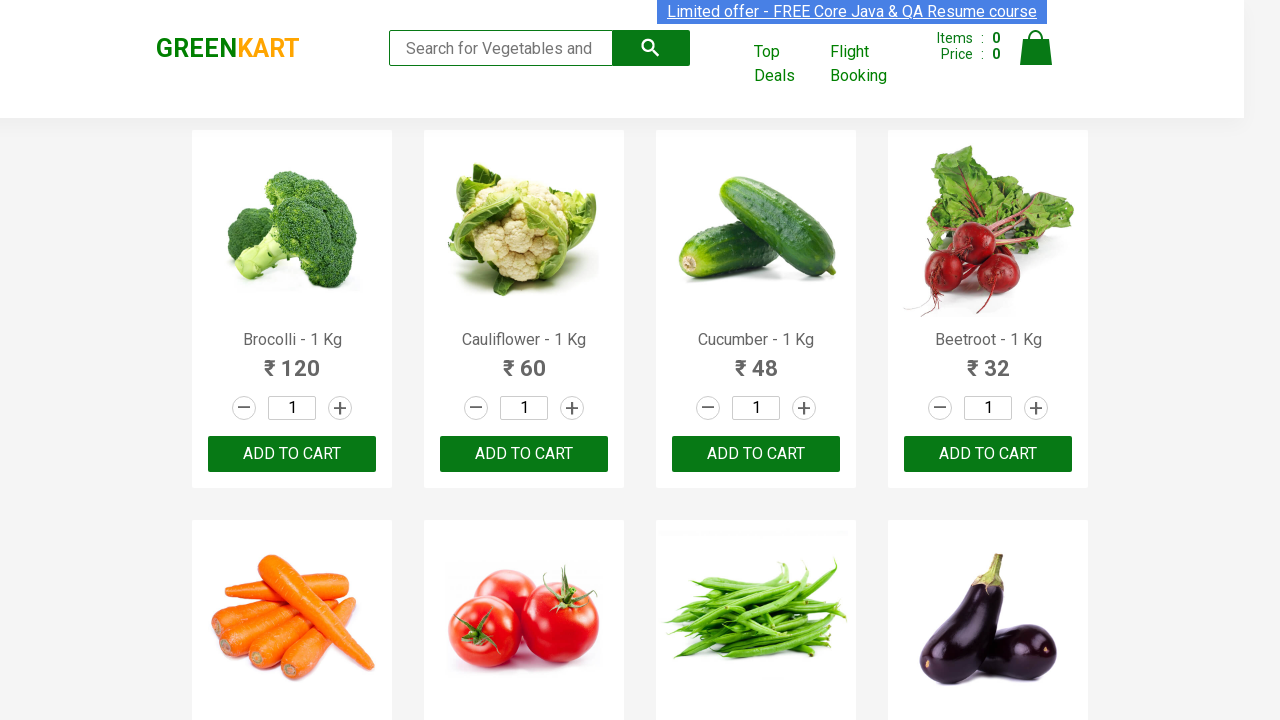

Located parent element of .blinkingText using xpath
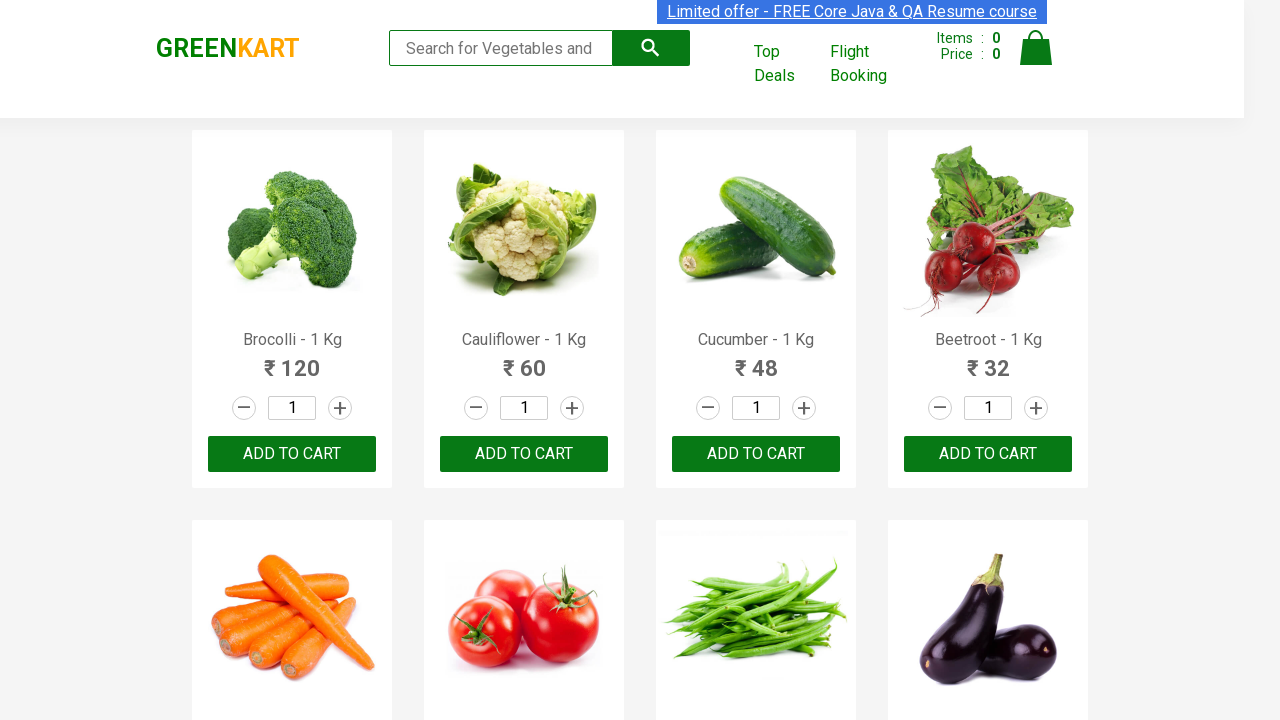

Verified that .blinkingText parent has 'cart' class
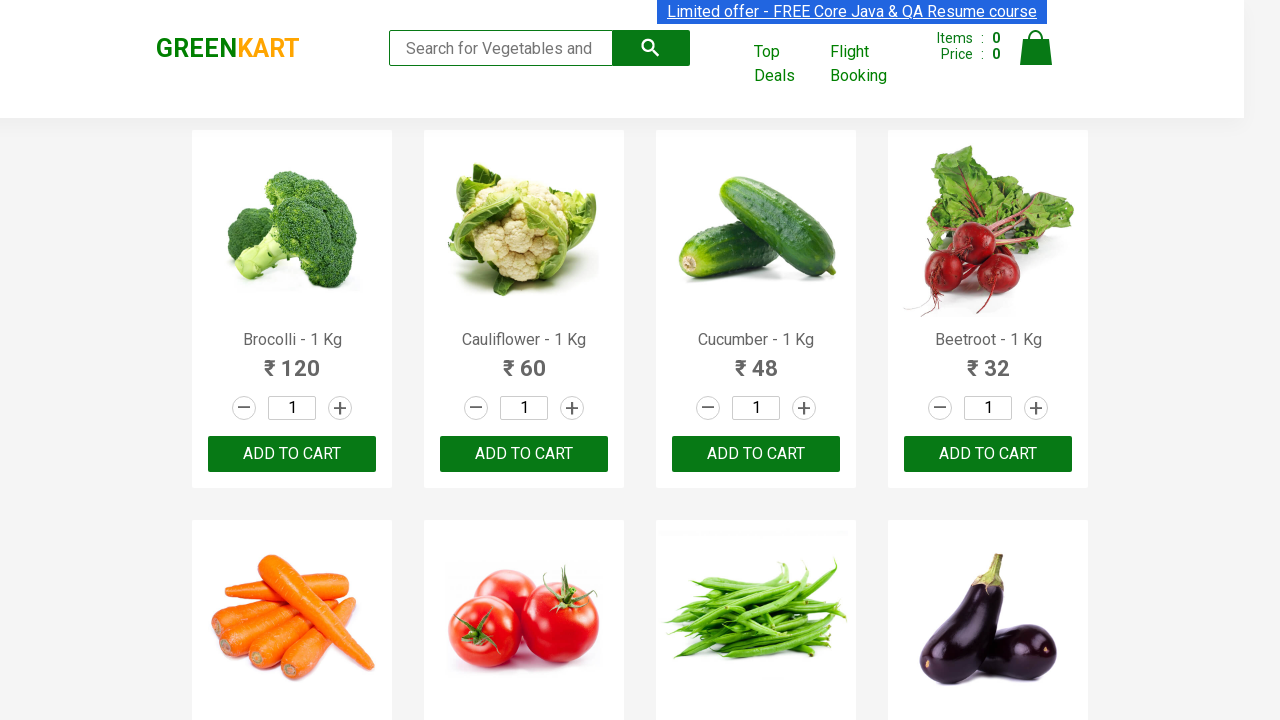

Located .cart element
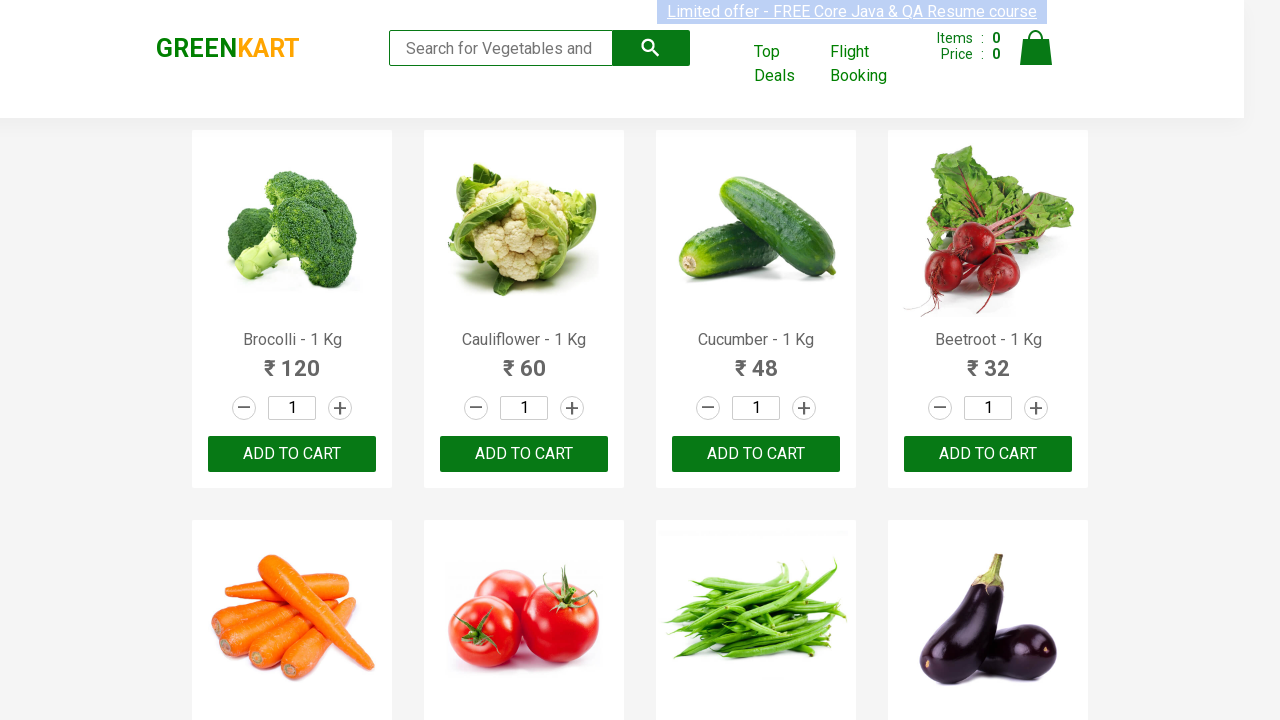

Located parent element of .cart using xpath
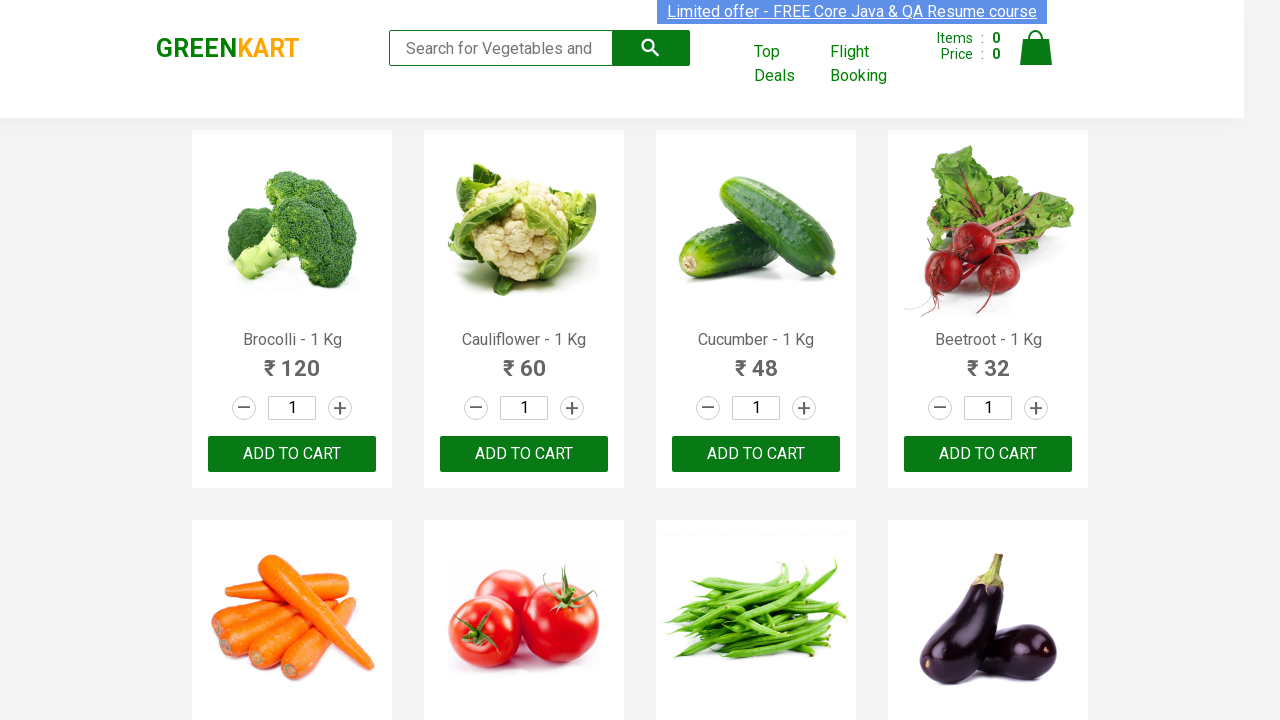

Verified that .cart parent has 'container' class
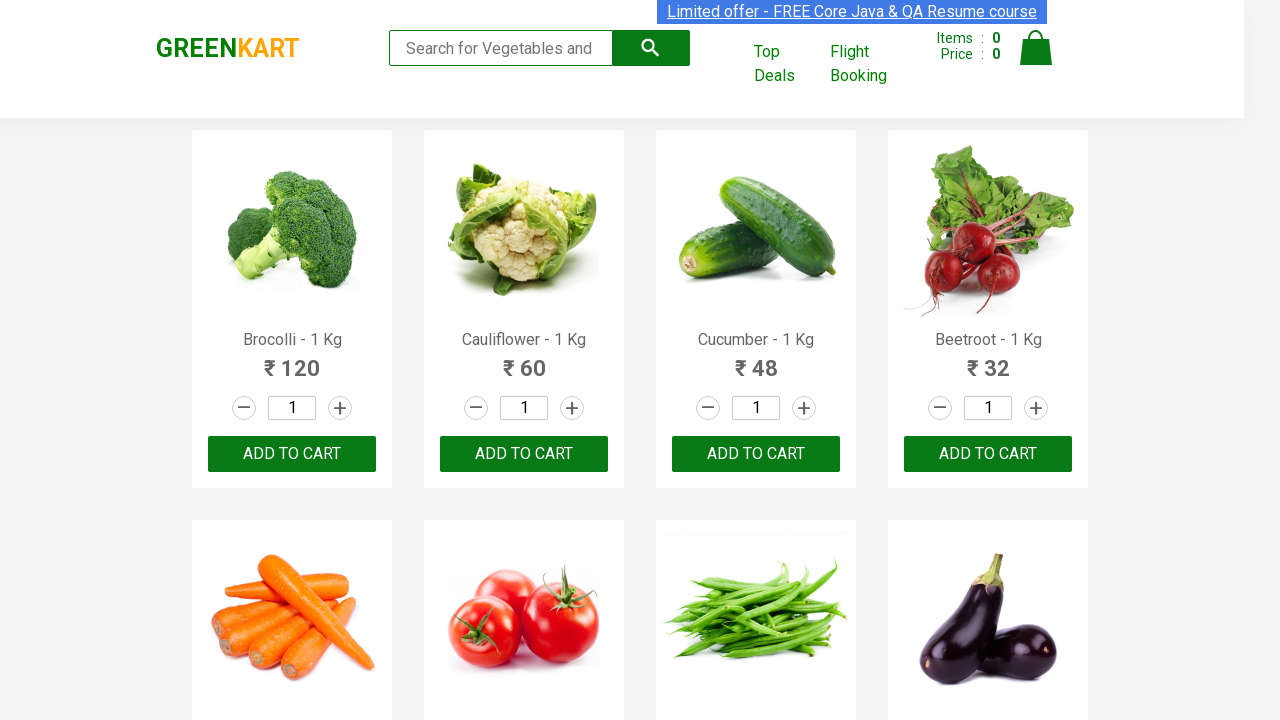

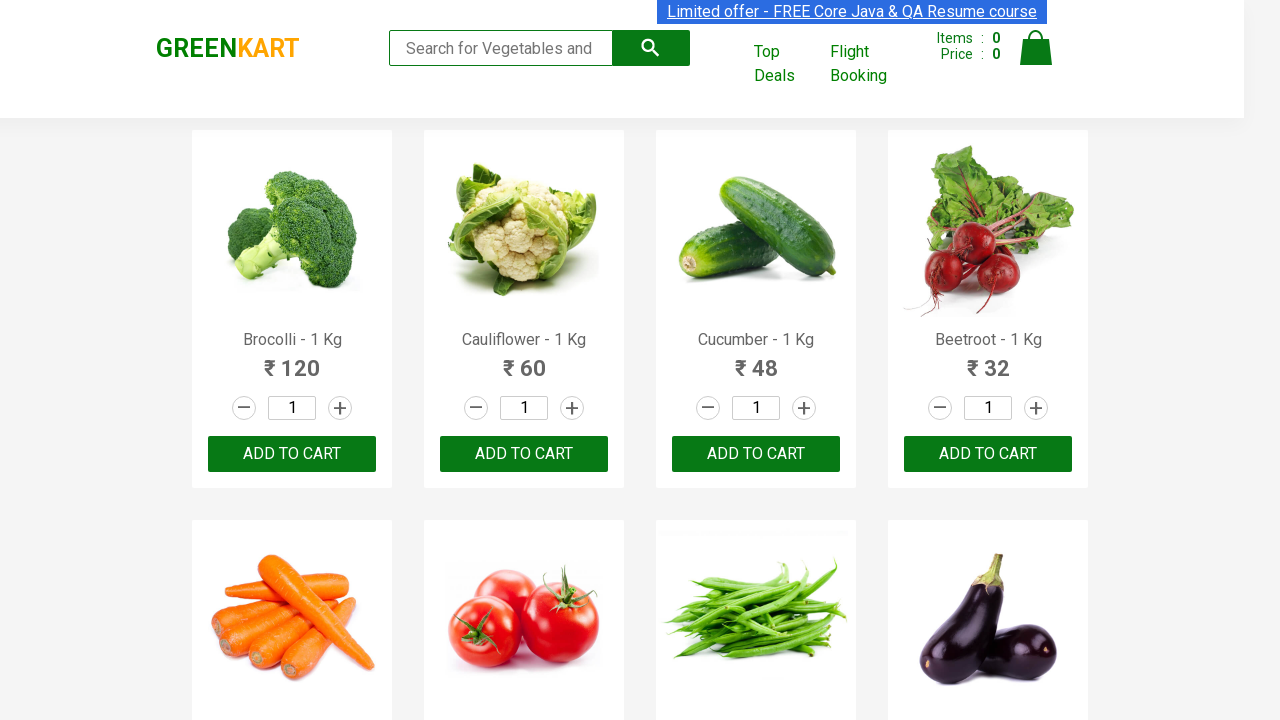